Tests iframe switching functionality by navigating to W3Schools tryit editor, switching to the result iframe to click a button, then switching back to the main page to click the home link

Starting URL: https://www.w3schools.com/js/tryit.asp?filename=tryjs_myfirst

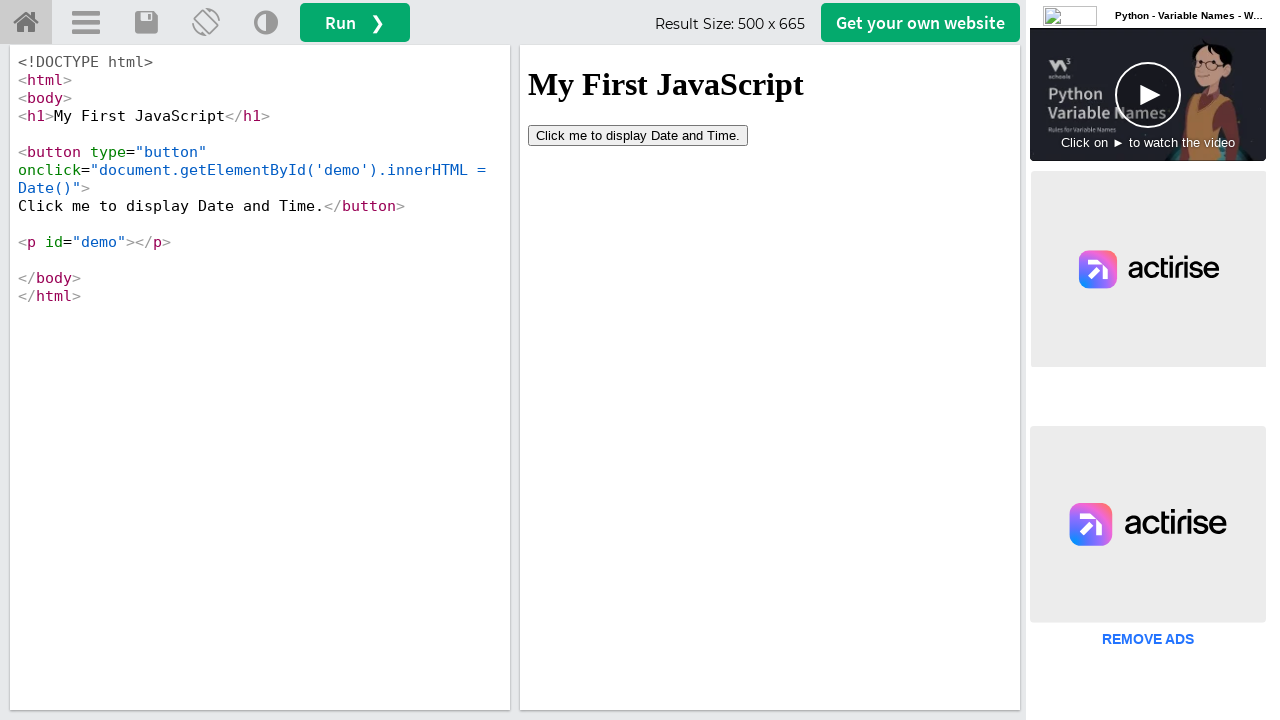

Located the result iframe (#iframeResult)
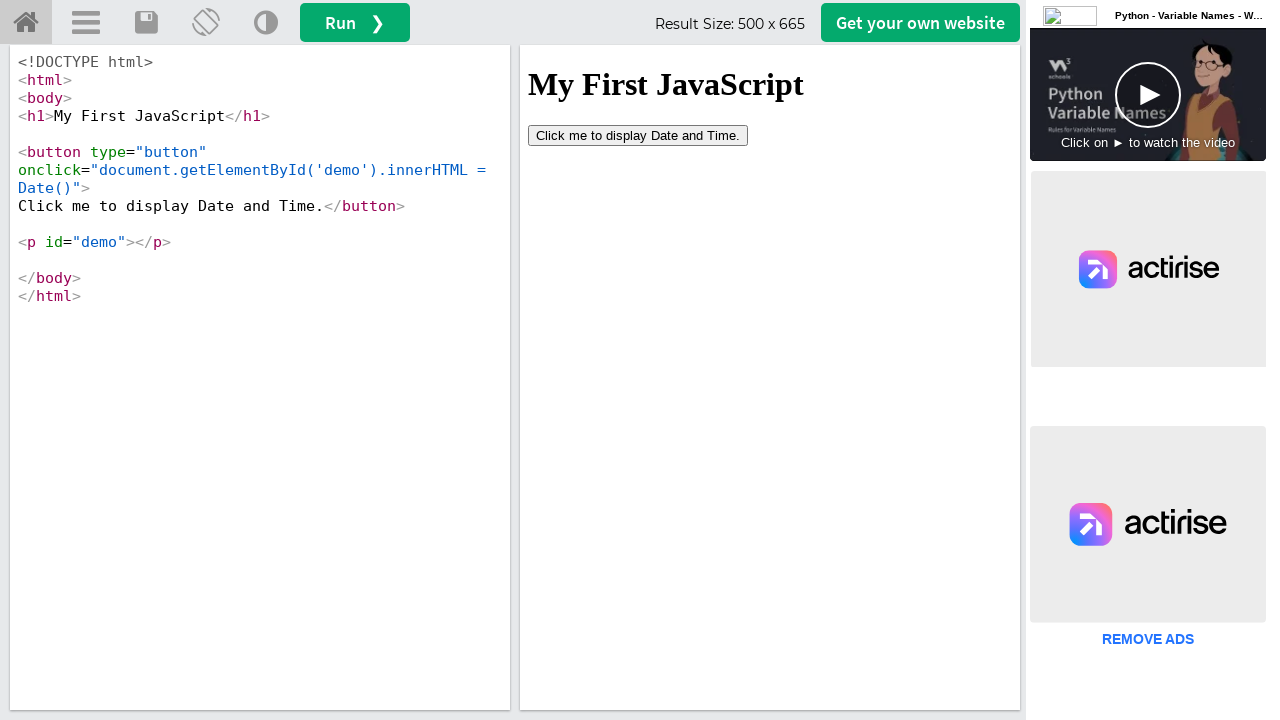

Clicked button inside the result iframe at (638, 135) on #iframeResult >> internal:control=enter-frame >> button[type='button']
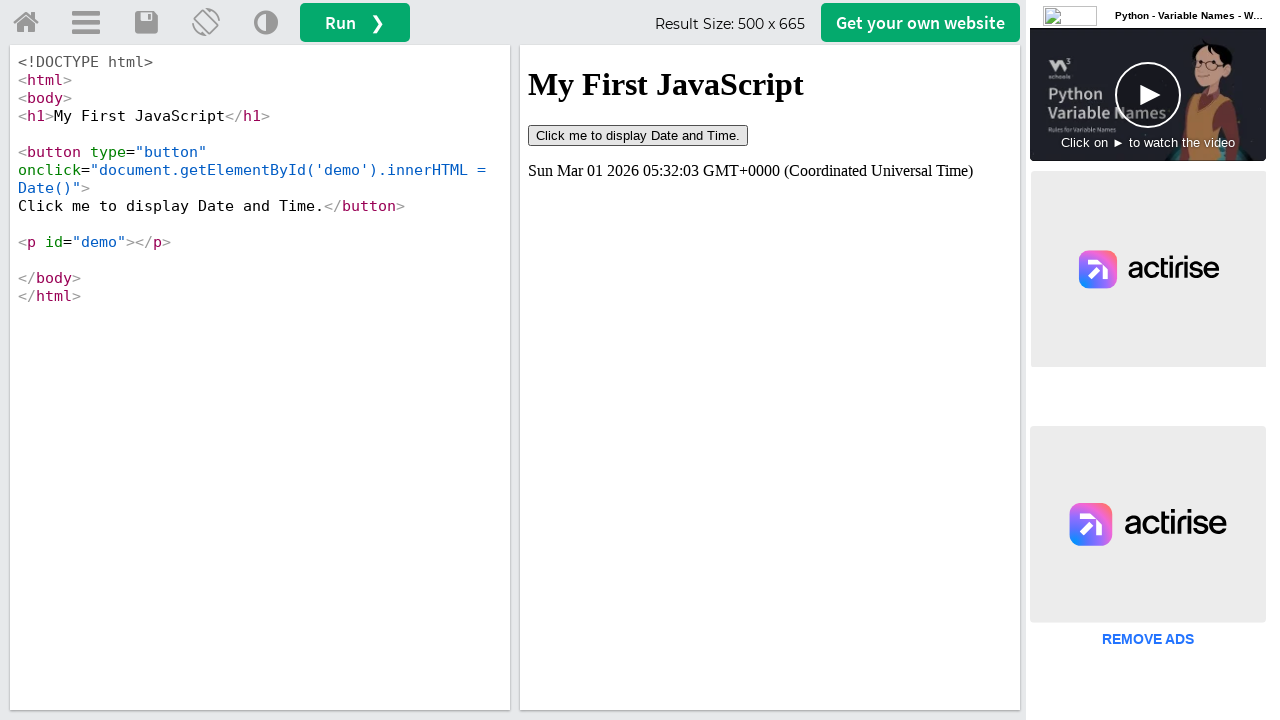

Waited 1000ms for action to complete
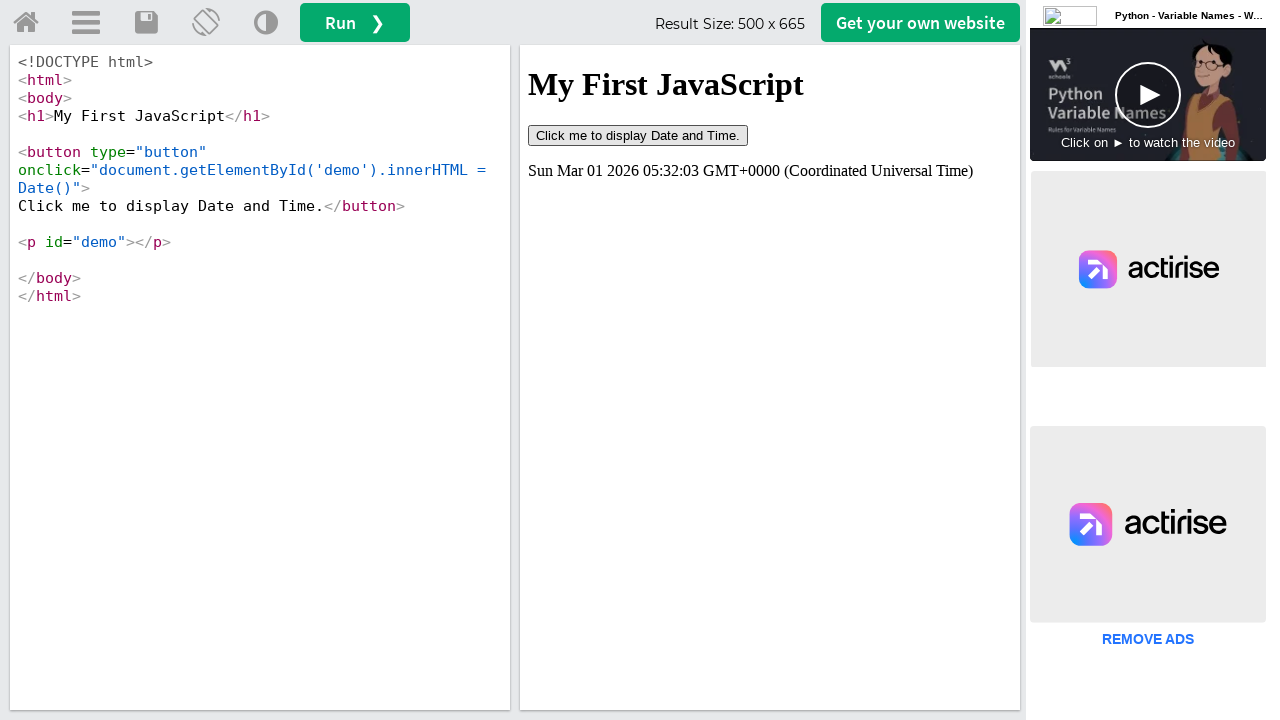

Clicked home link on main page (switched back from iframe) at (26, 23) on a#tryhome
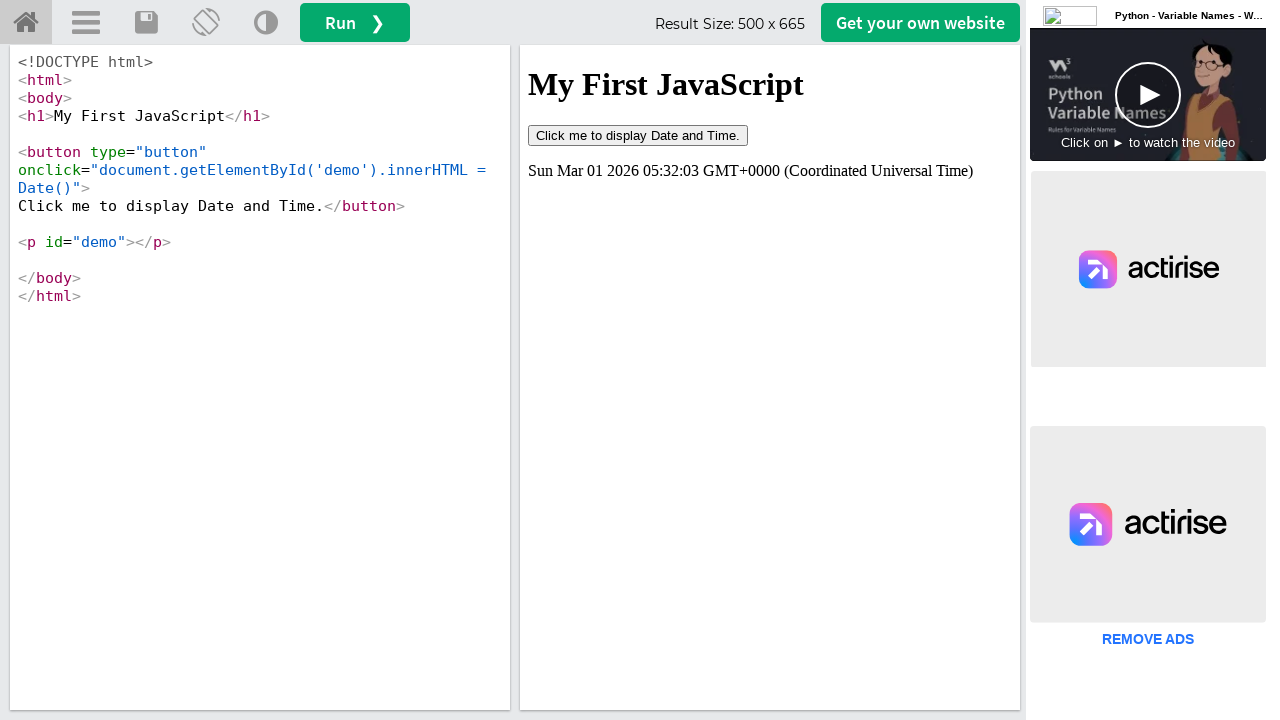

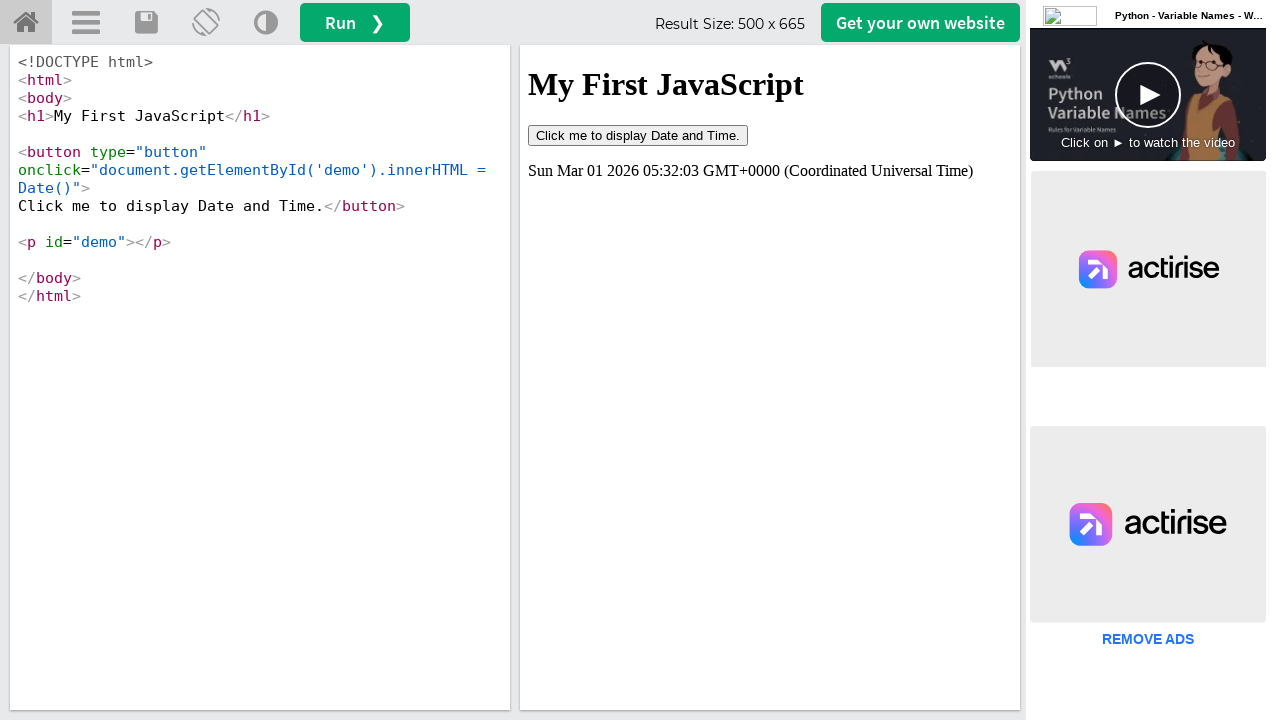